Tests a registration form by filling in first name, last name, and email fields, then submitting the form and verifying a success message is displayed.

Starting URL: http://suninjuly.github.io/registration1.html

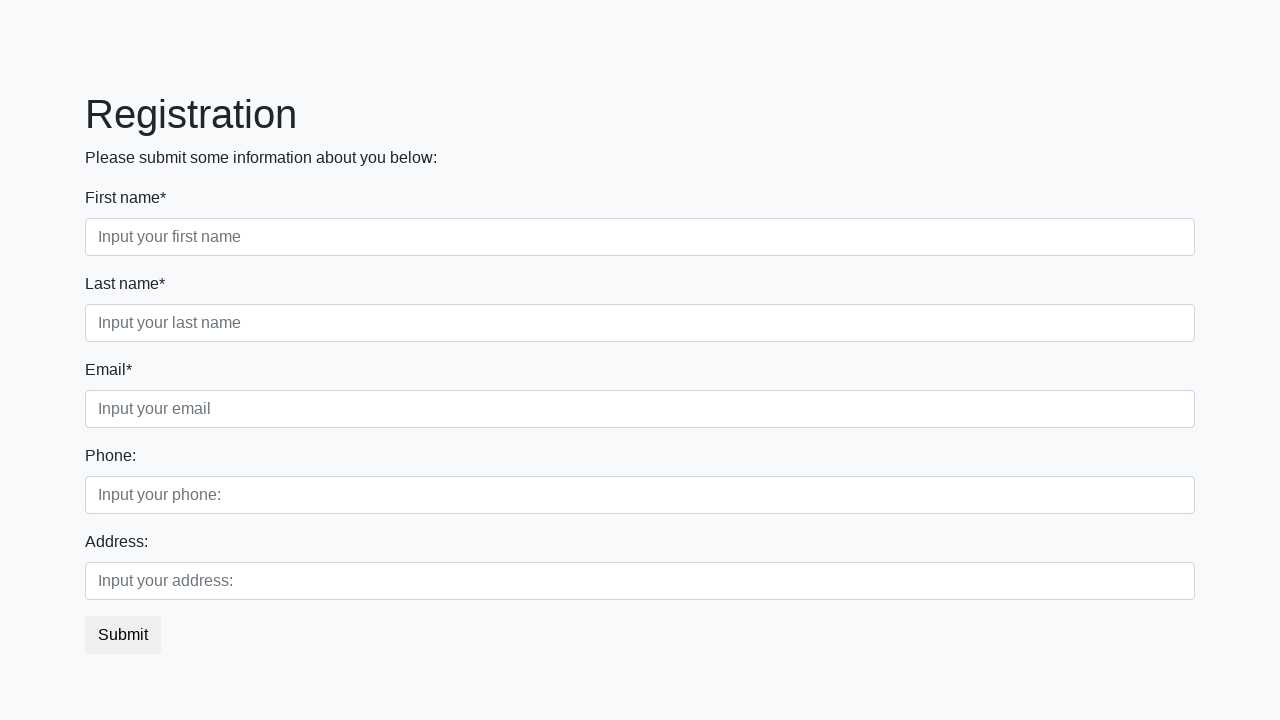

Filled first name field with 'Michael' on div.container > form > div.first_block > div.form-group.first_class > input
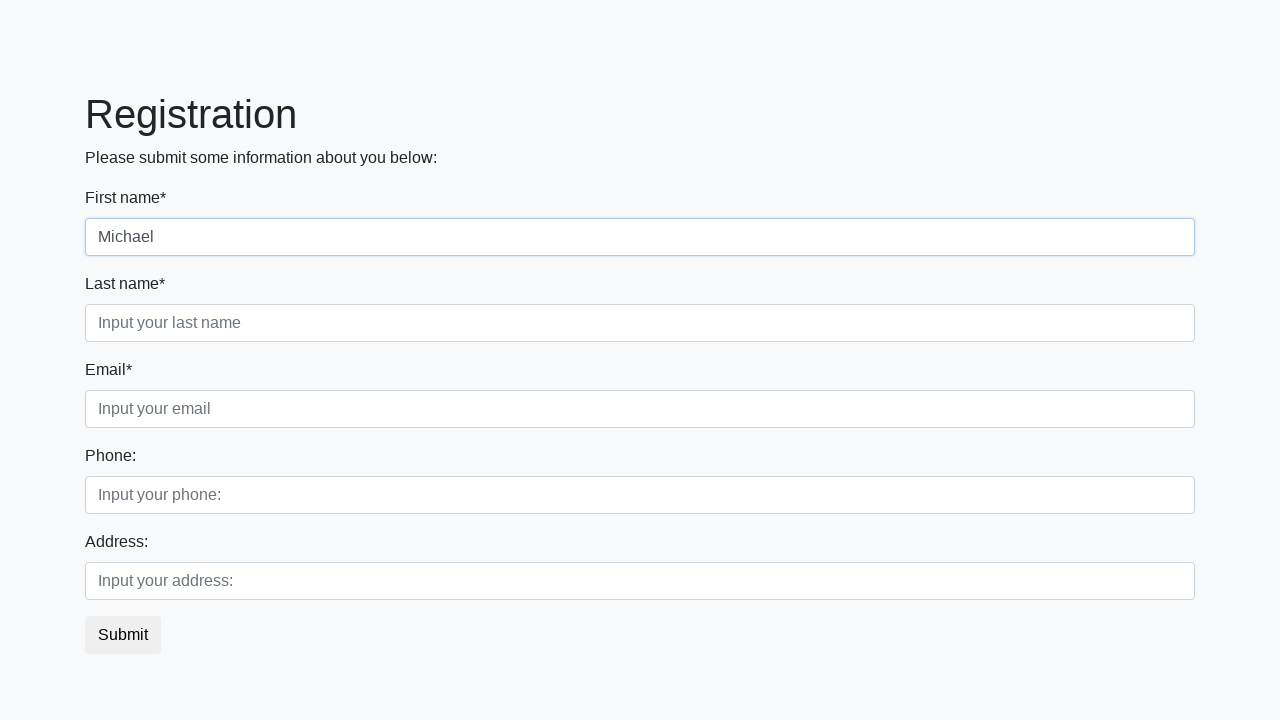

Filled last name field with 'Johnson' on div.container > form > div.first_block > div.form-group.second_class > input
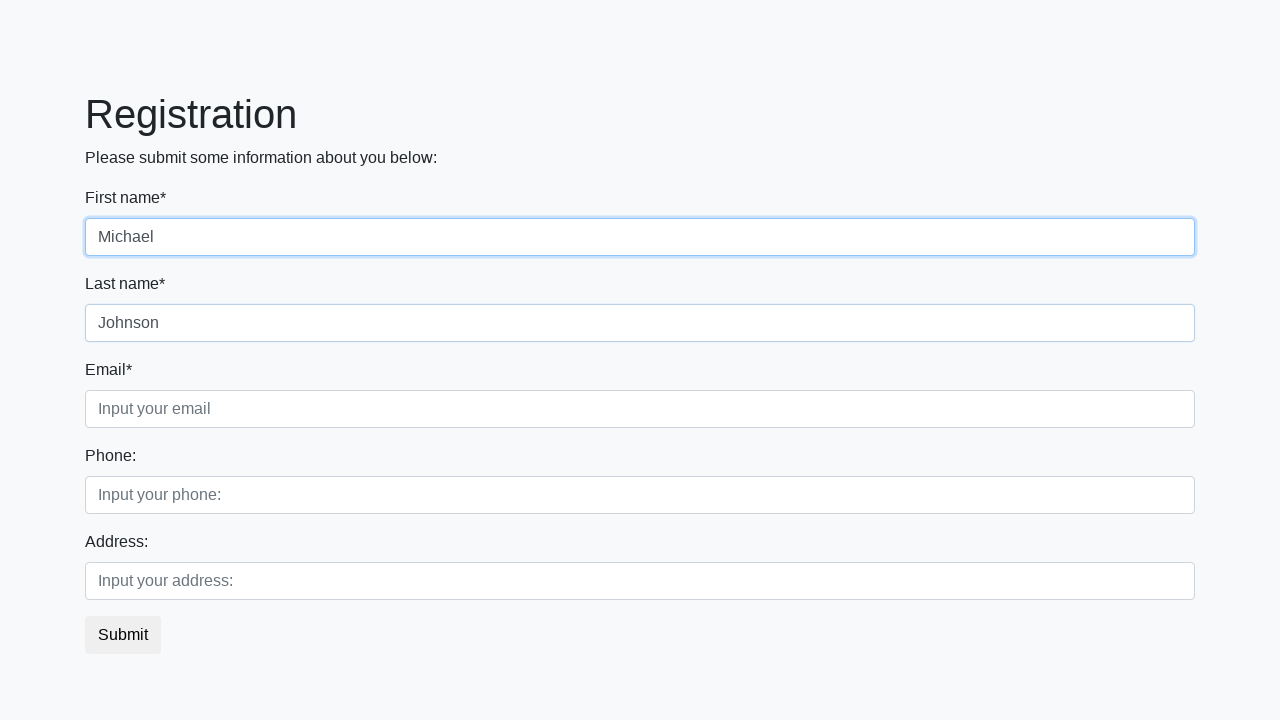

Filled email field with 'michael.johnson@testmail.com' on div.container > form > div.first_block > div.form-group.third_class > input
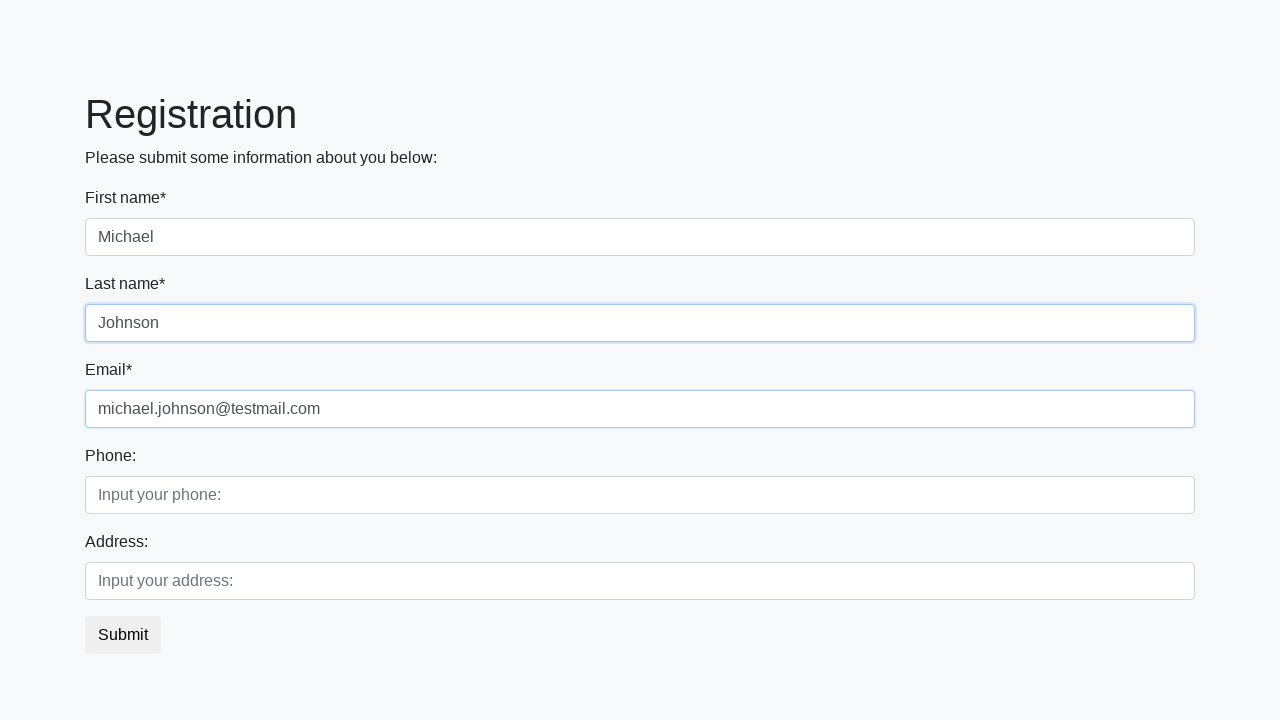

Clicked submit button to register at (123, 635) on button.btn
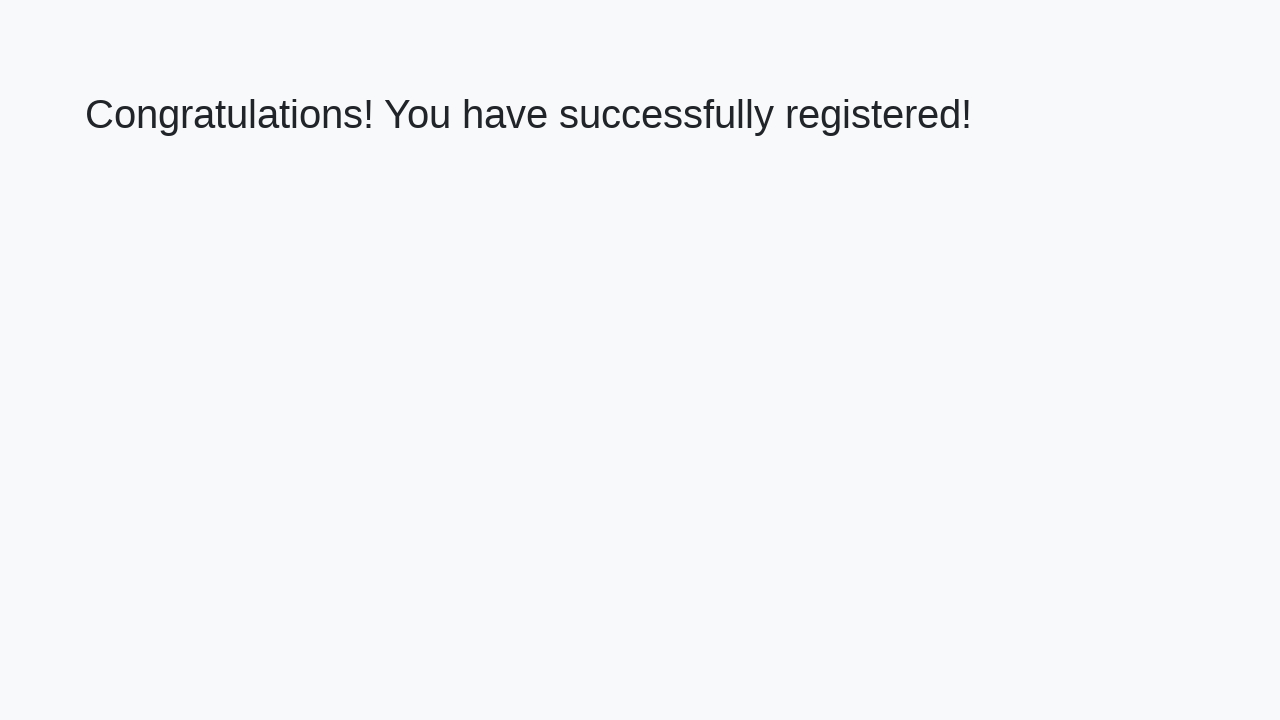

Success heading loaded
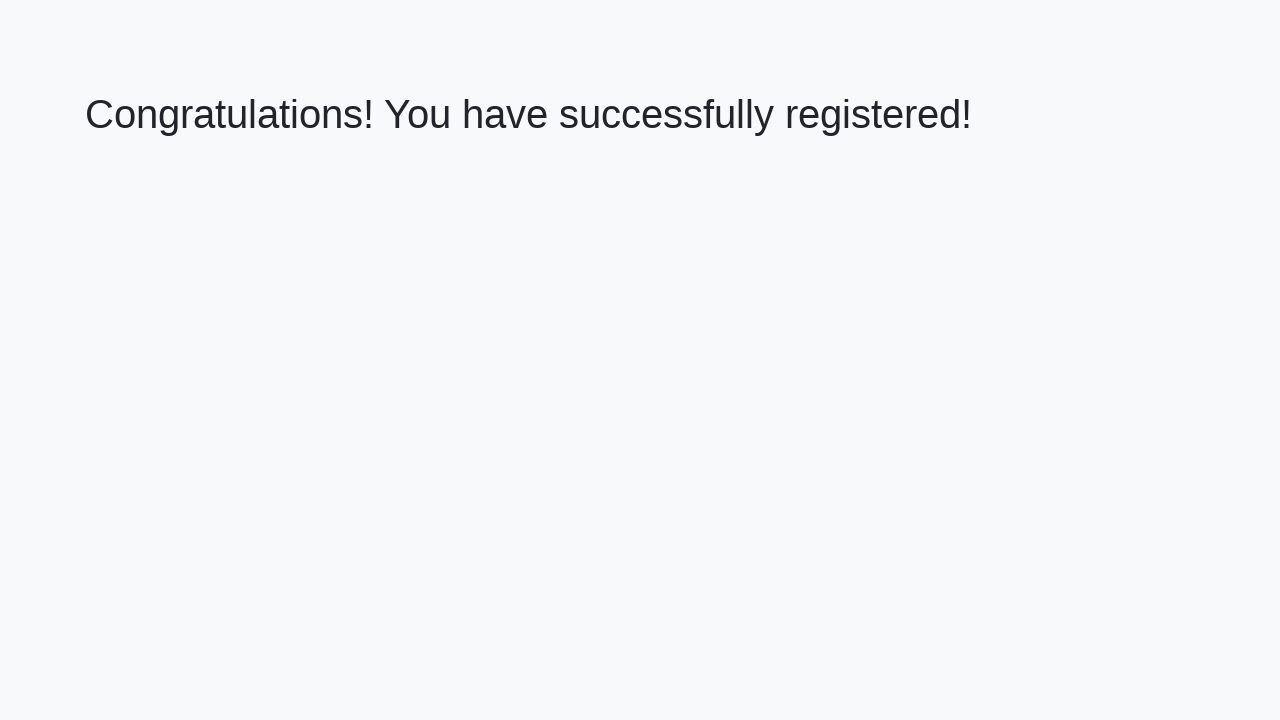

Retrieved success message text
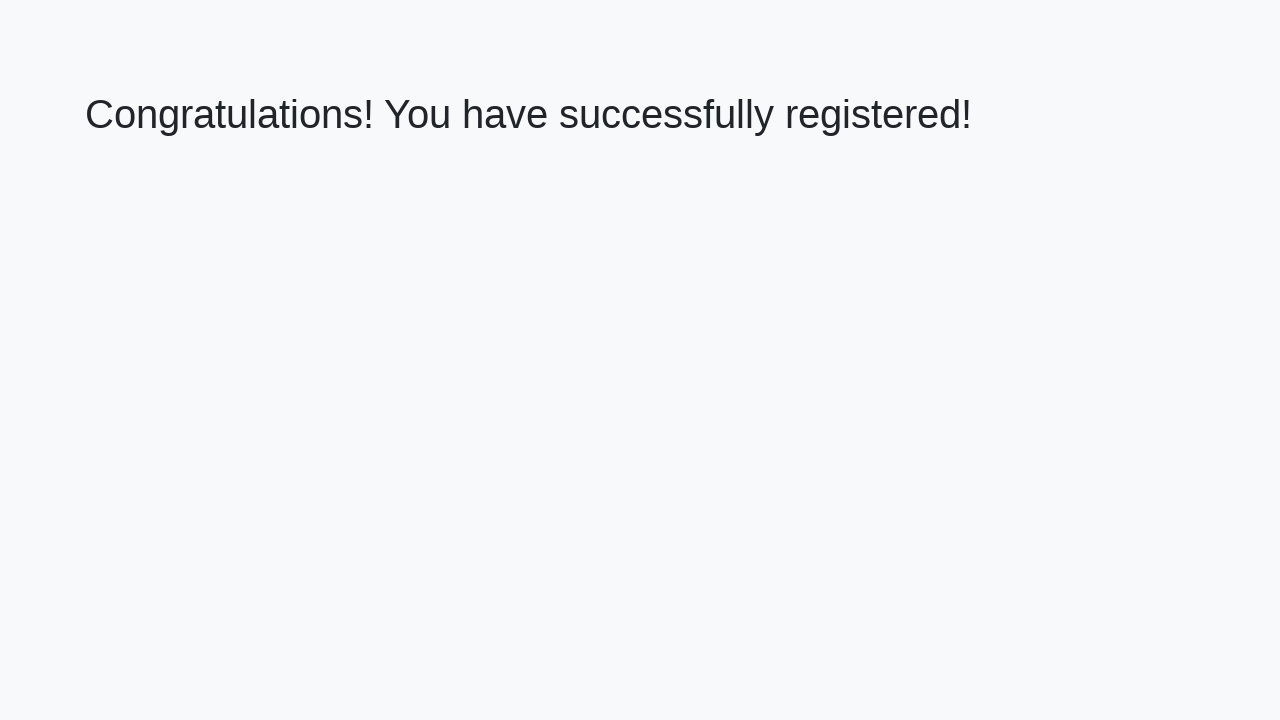

Verified success message: 'Congratulations! You have successfully registered!'
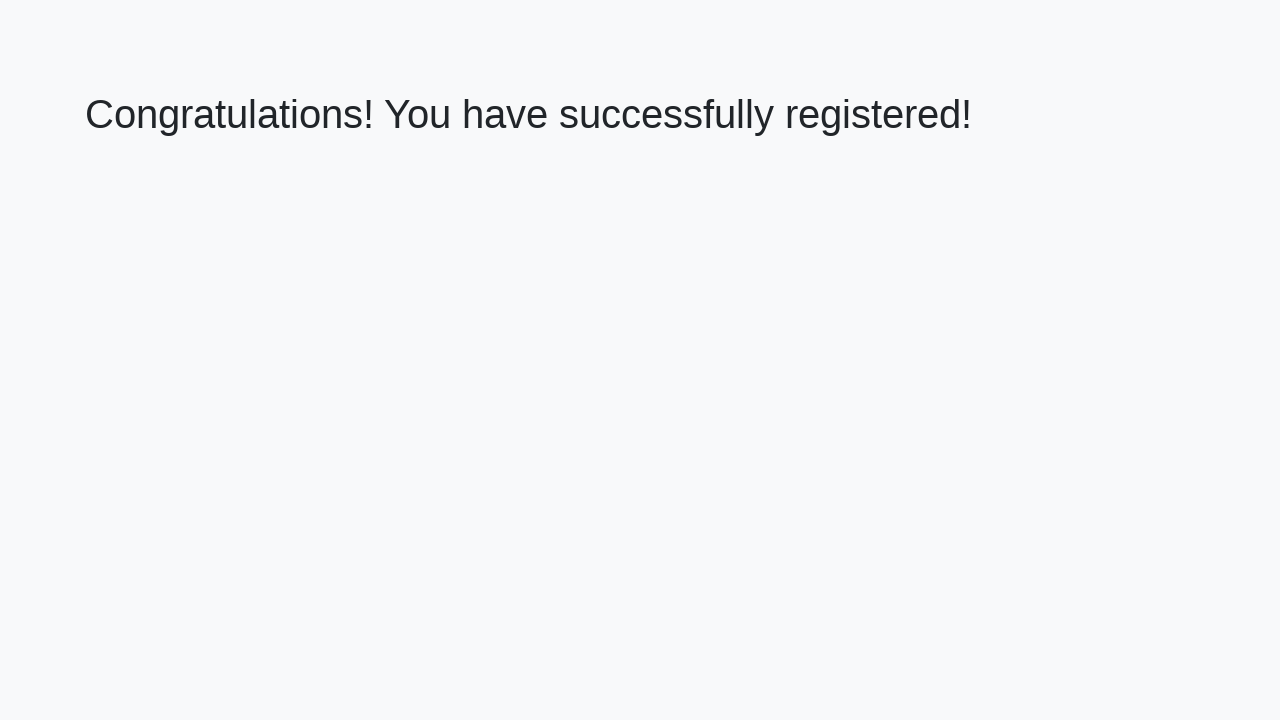

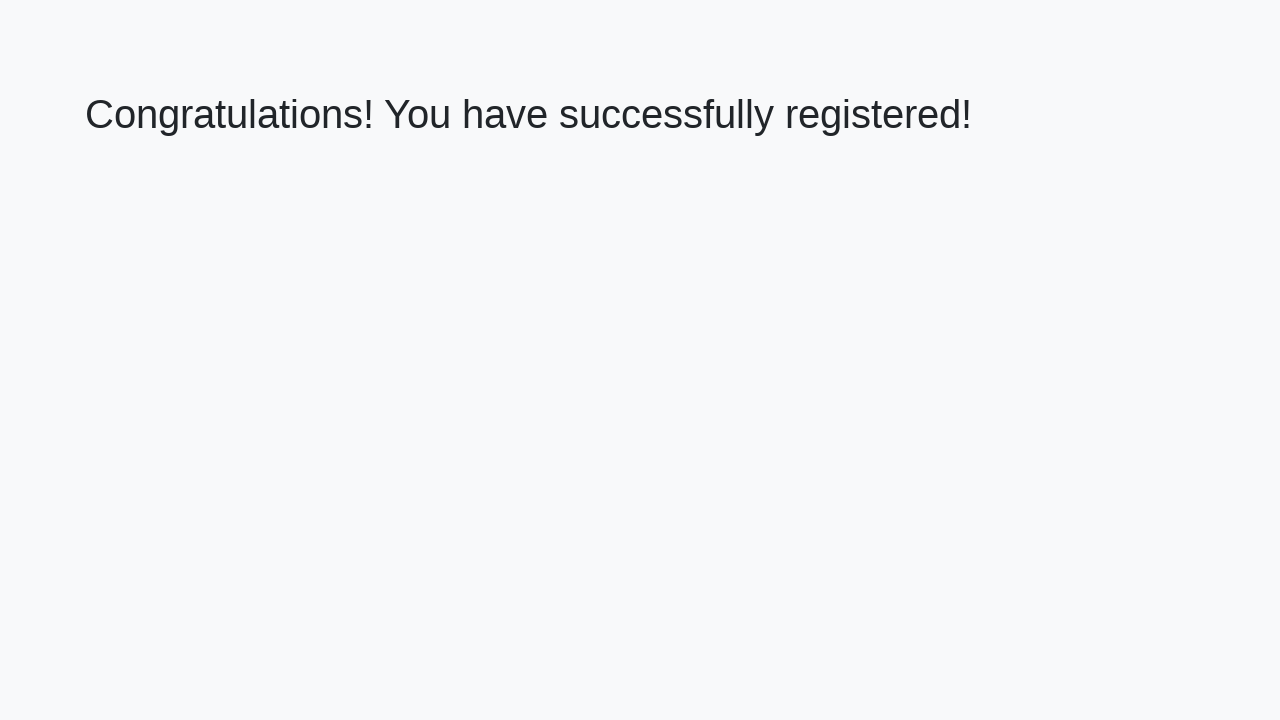